Navigates to Browse Languages U page and verifies the page title is "Category U"

Starting URL: https://www.99-bottles-of-beer.net/

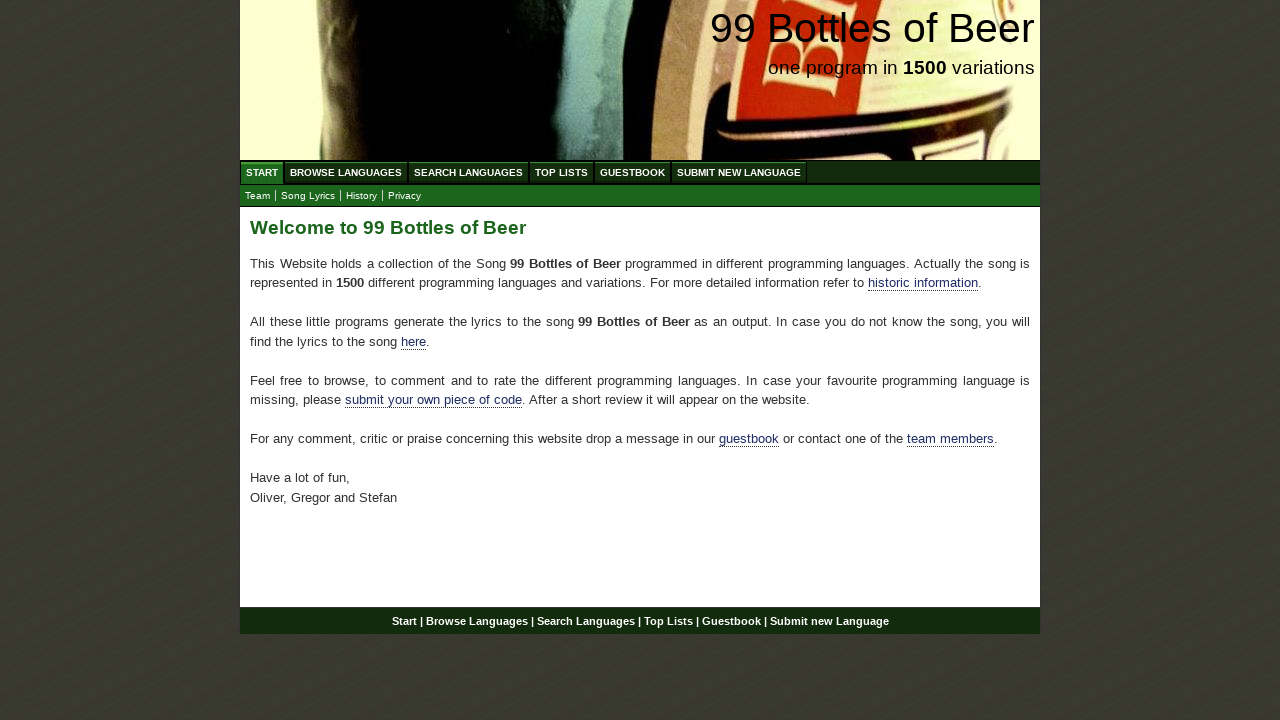

Clicked on Browse Languages menu at (346, 172) on xpath=//ul[@id='menu']/li/a[contains(text(), 'Browse Languages')]
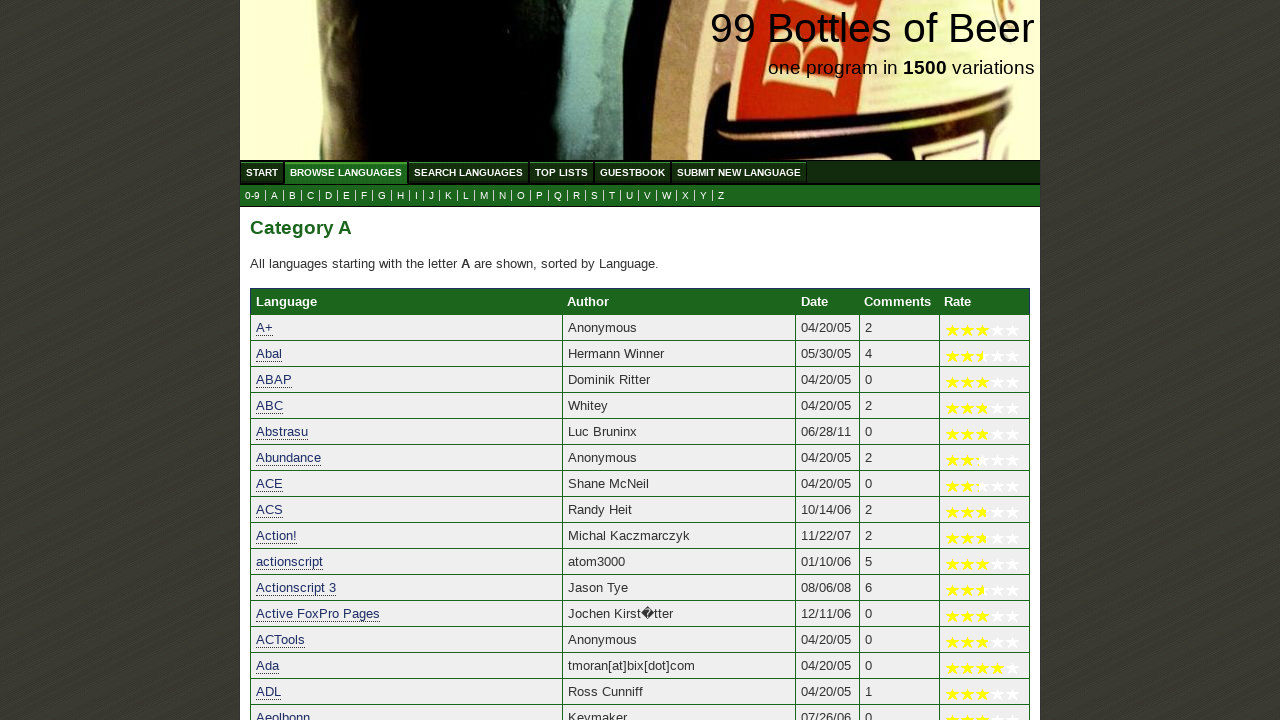

Clicked on U submenu to navigate to Browse Languages U page at (630, 196) on xpath=//a[contains(@href, 'u.html') and text()='U']
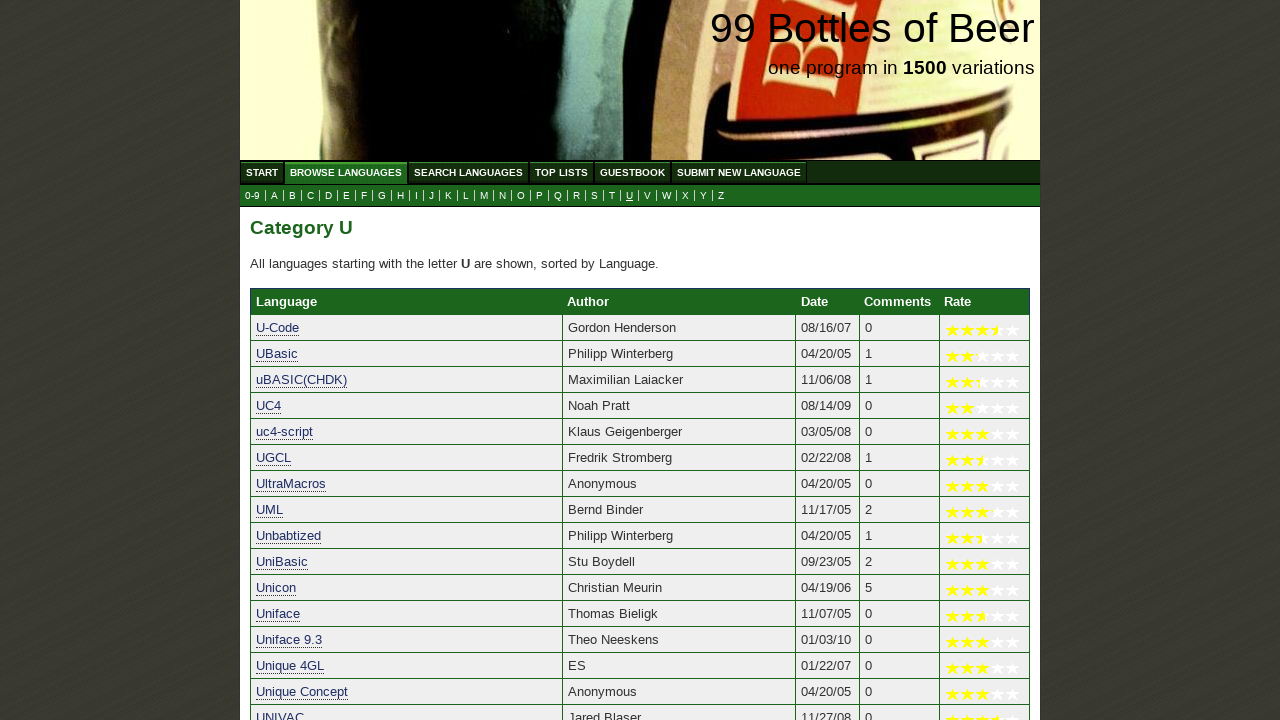

Retrieved h2 title text from main content area
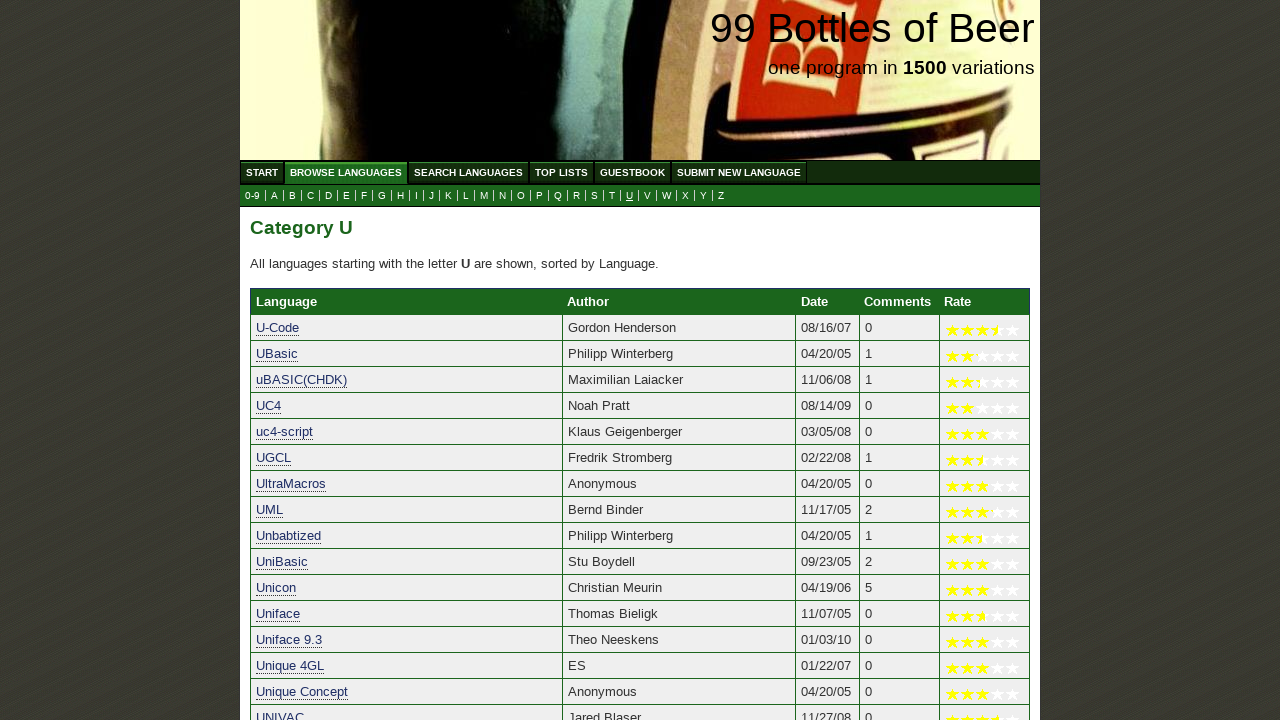

Verified page title is 'Category U'
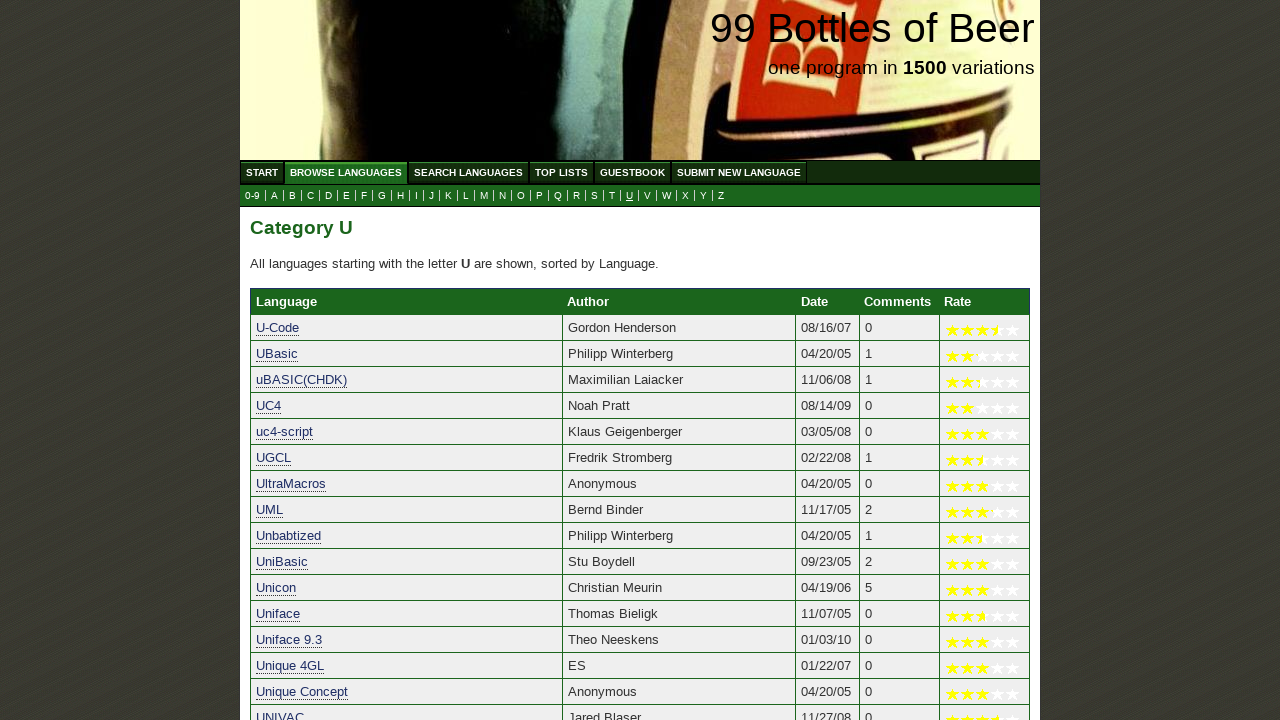

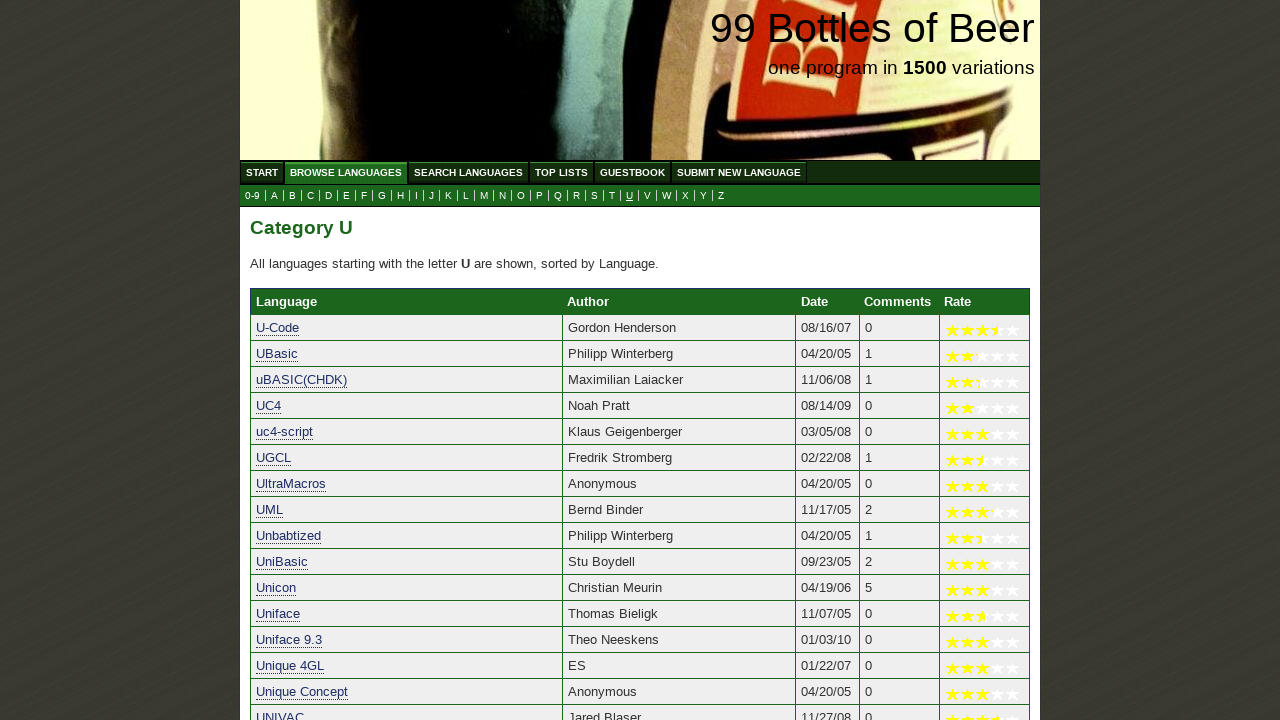